Tests handling confirmation alerts with cancel/dismiss action

Starting URL: https://demoqa.com/alerts

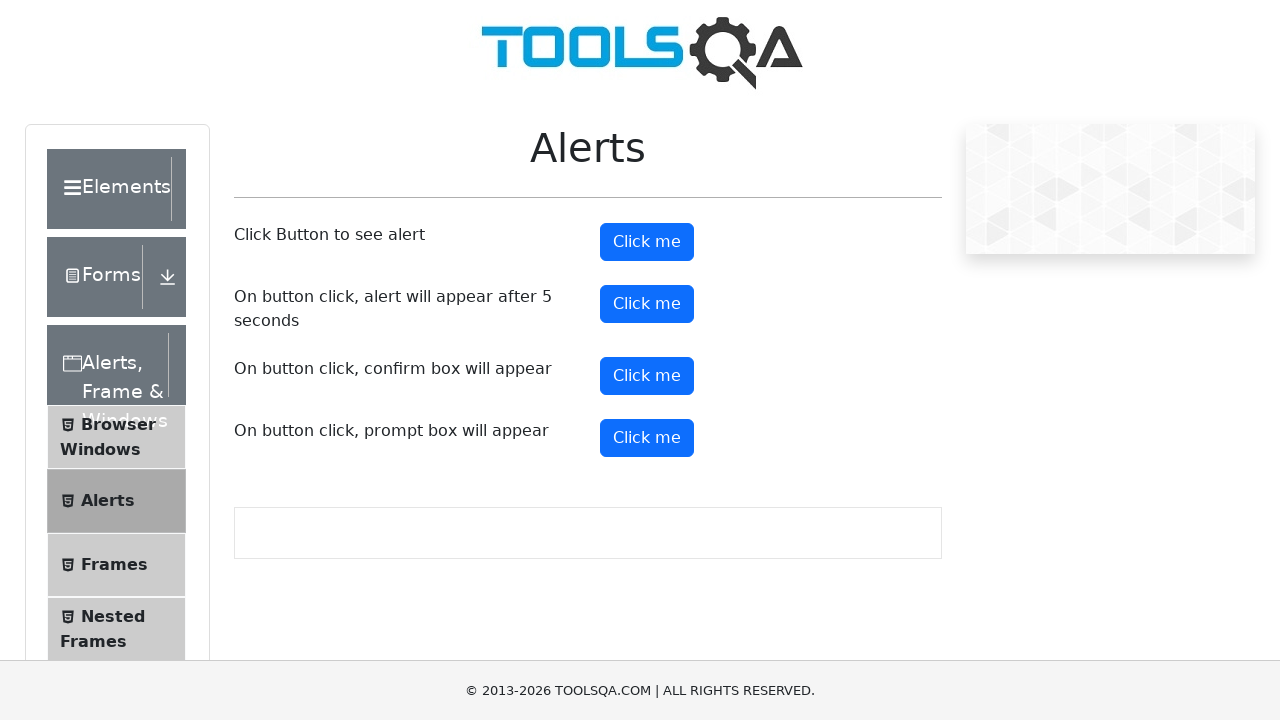

Waited for confirm button to be visible
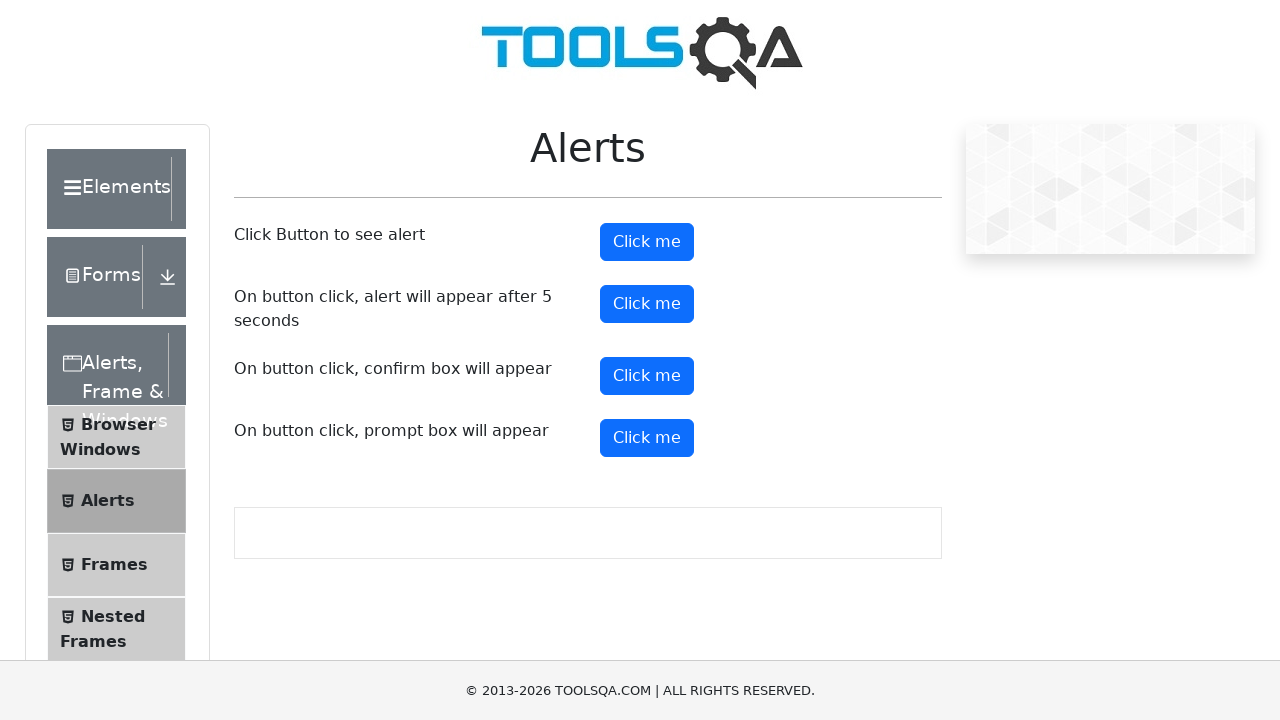

Set up dialog handler to dismiss confirmation alert
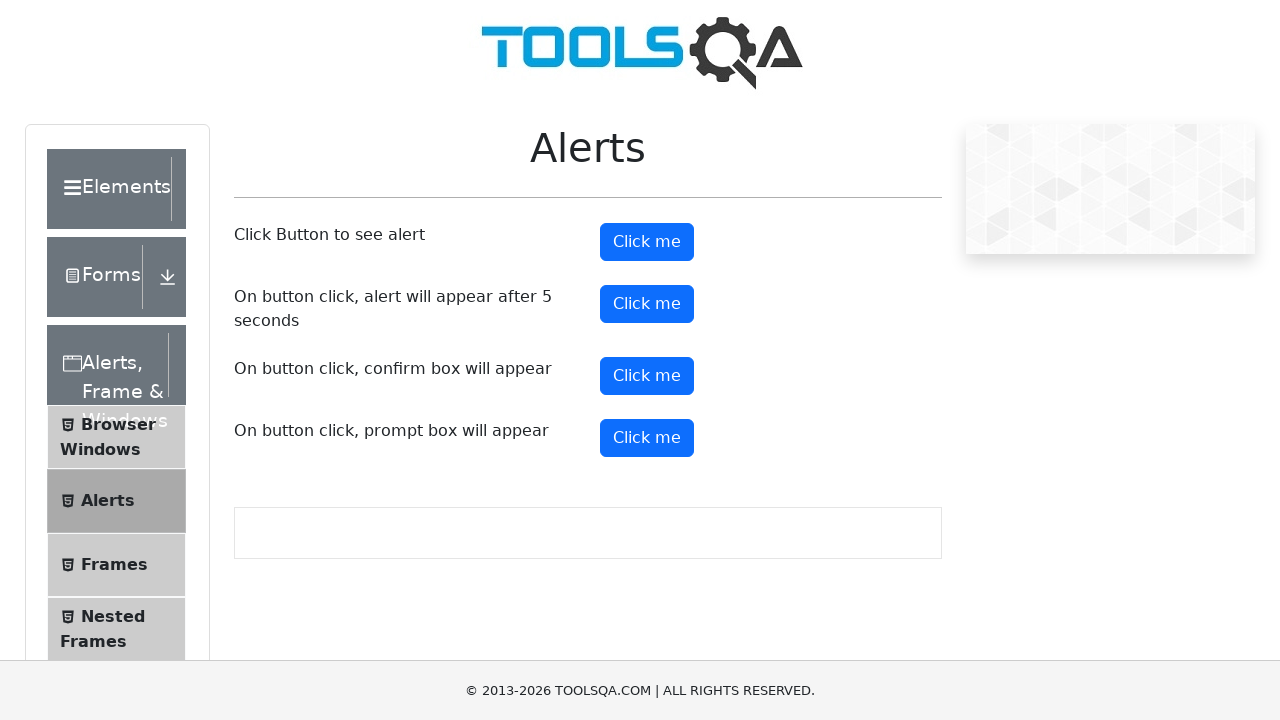

Clicked confirm button to trigger confirmation alert at (647, 376) on xpath=//div/div/button[@id='confirmButton']
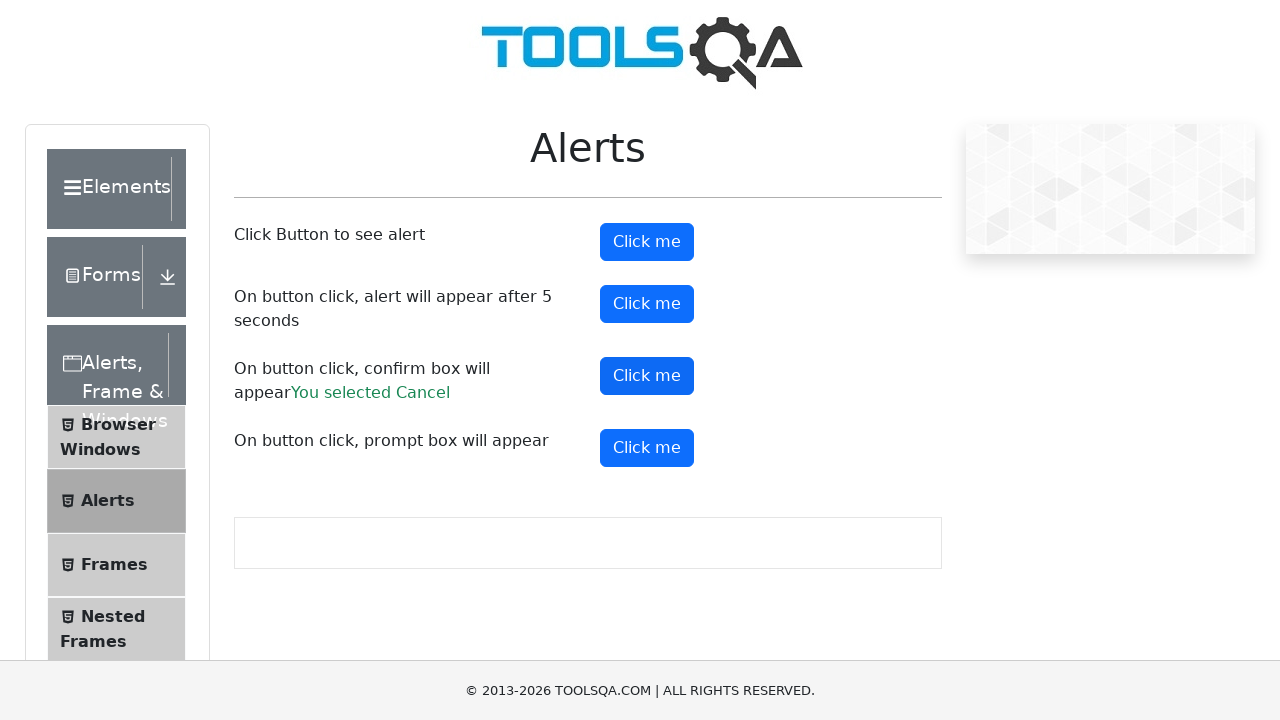

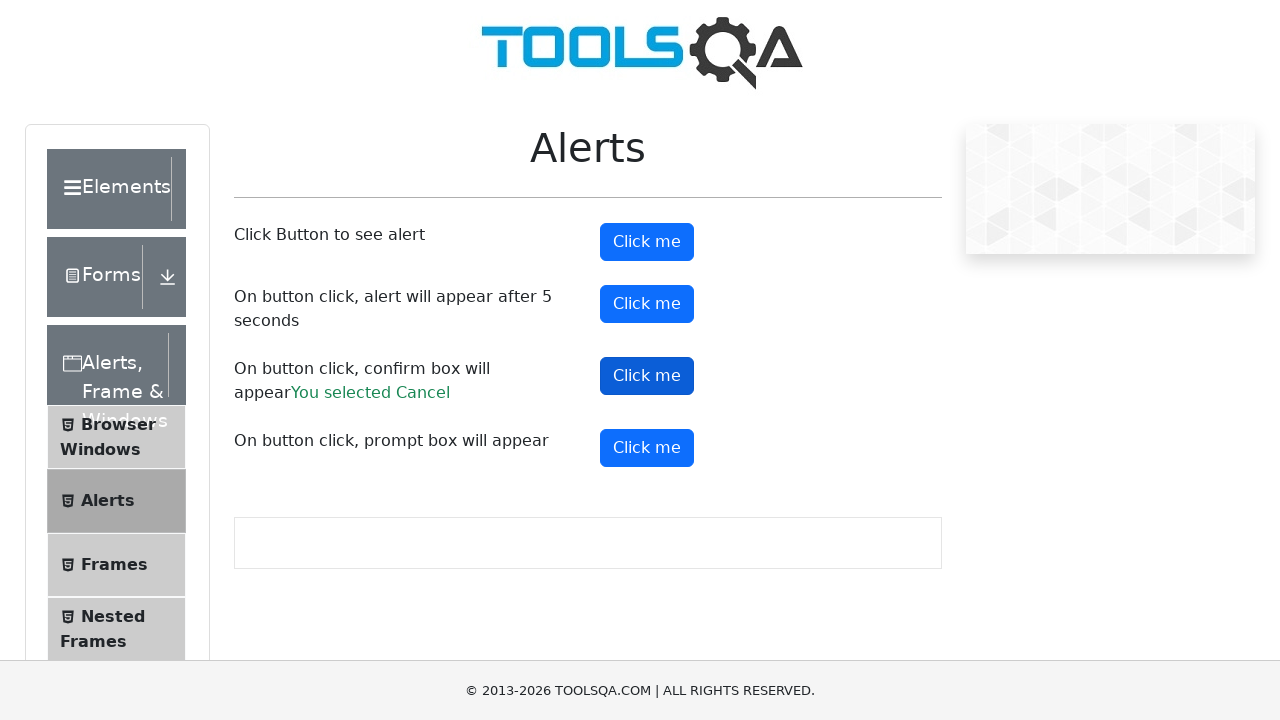